Tests the Browser Windows functionality by clicking on the menu item, opening a new tab, and then closing it

Starting URL: https://demoqa.com/alertsWindows

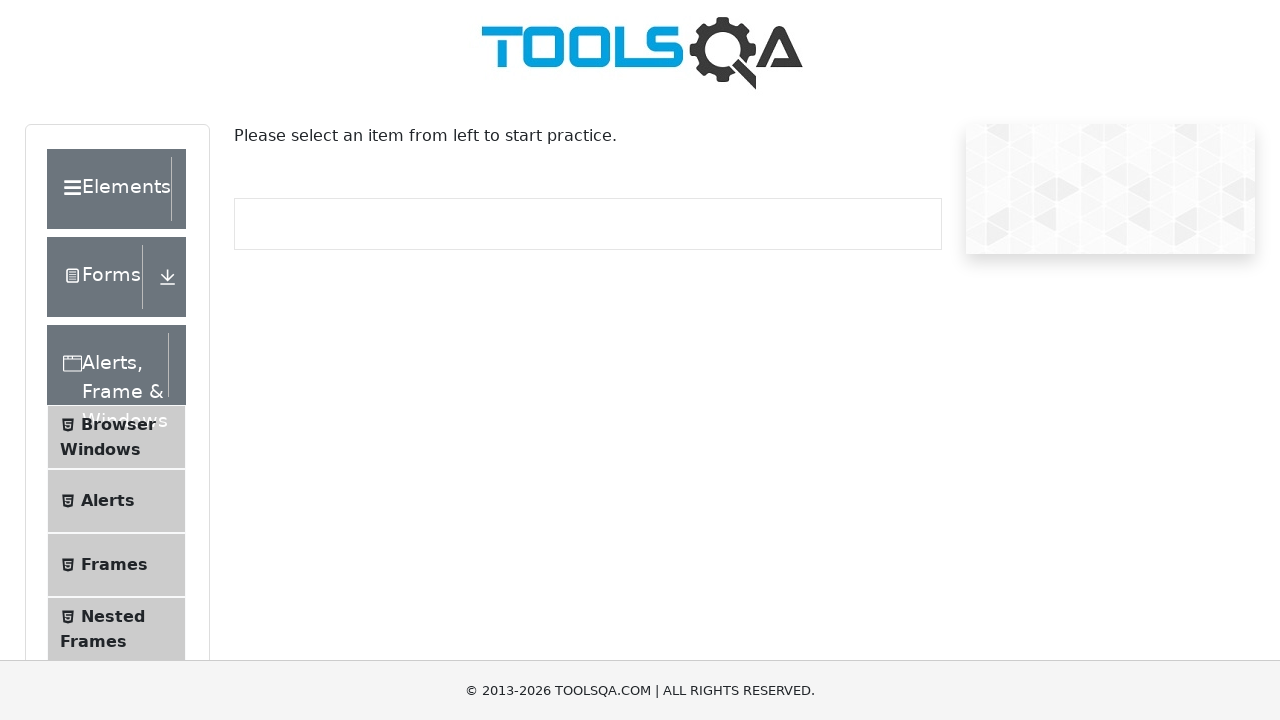

Clicked on 'Browser Windows' menu item at (118, 424) on xpath=//span[text()="Browser Windows"]
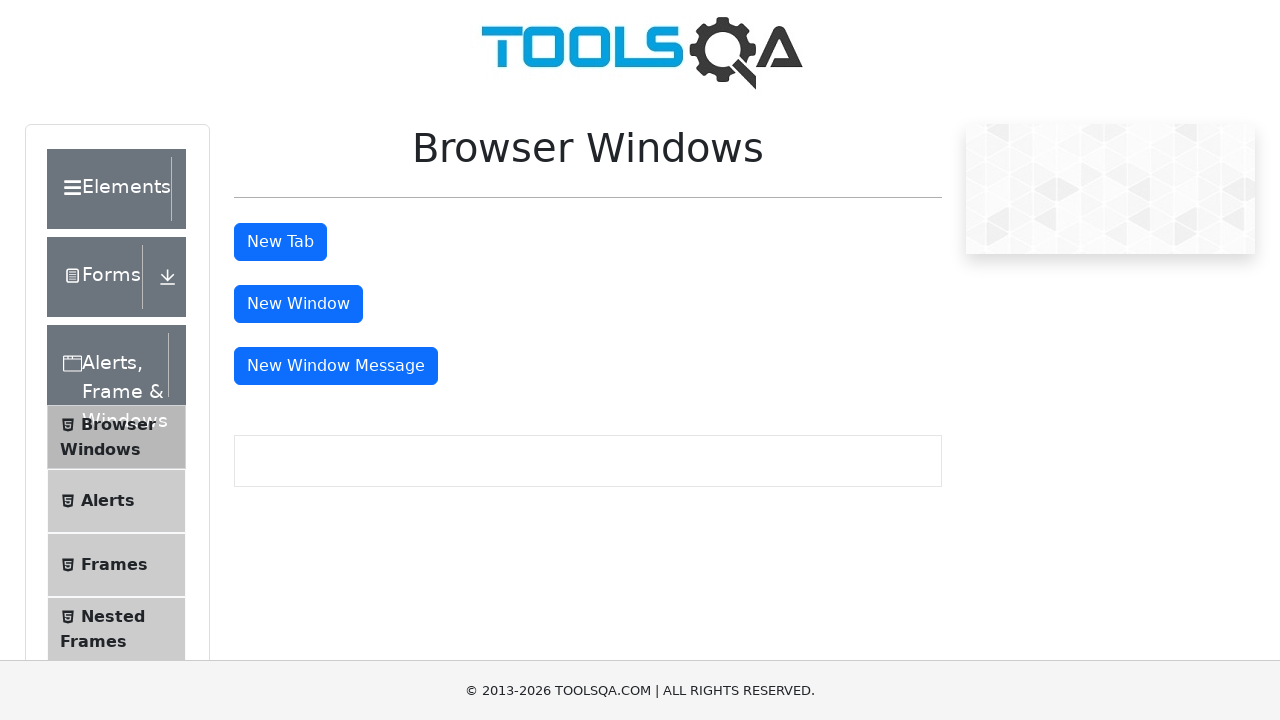

New Tab button loaded and is visible
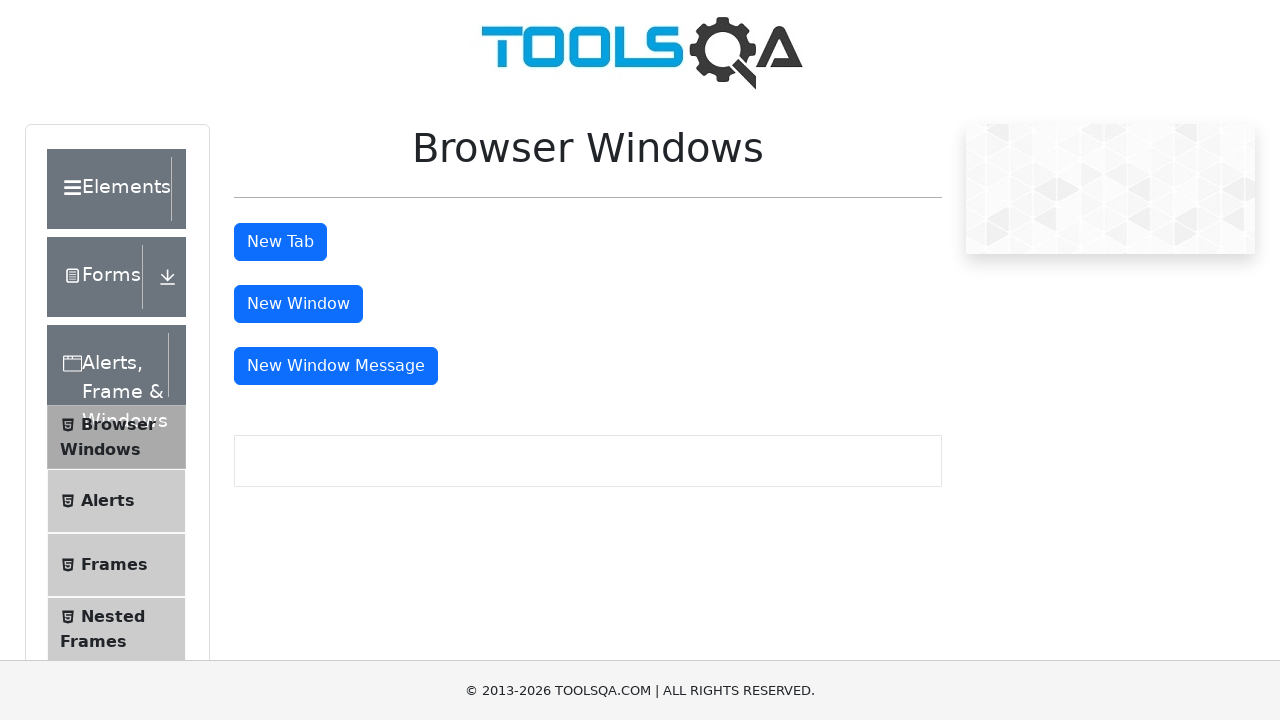

Clicked New Tab button to open a new tab at (280, 242) on #tabButton
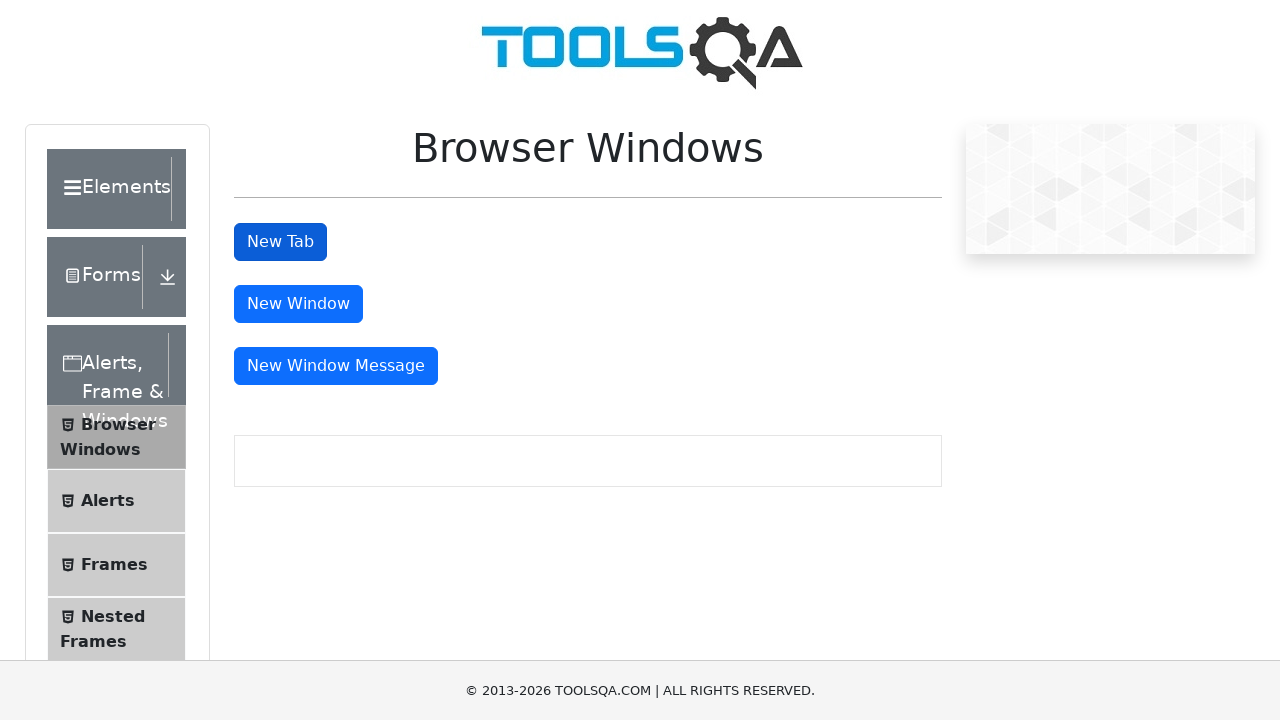

New tab opened successfully
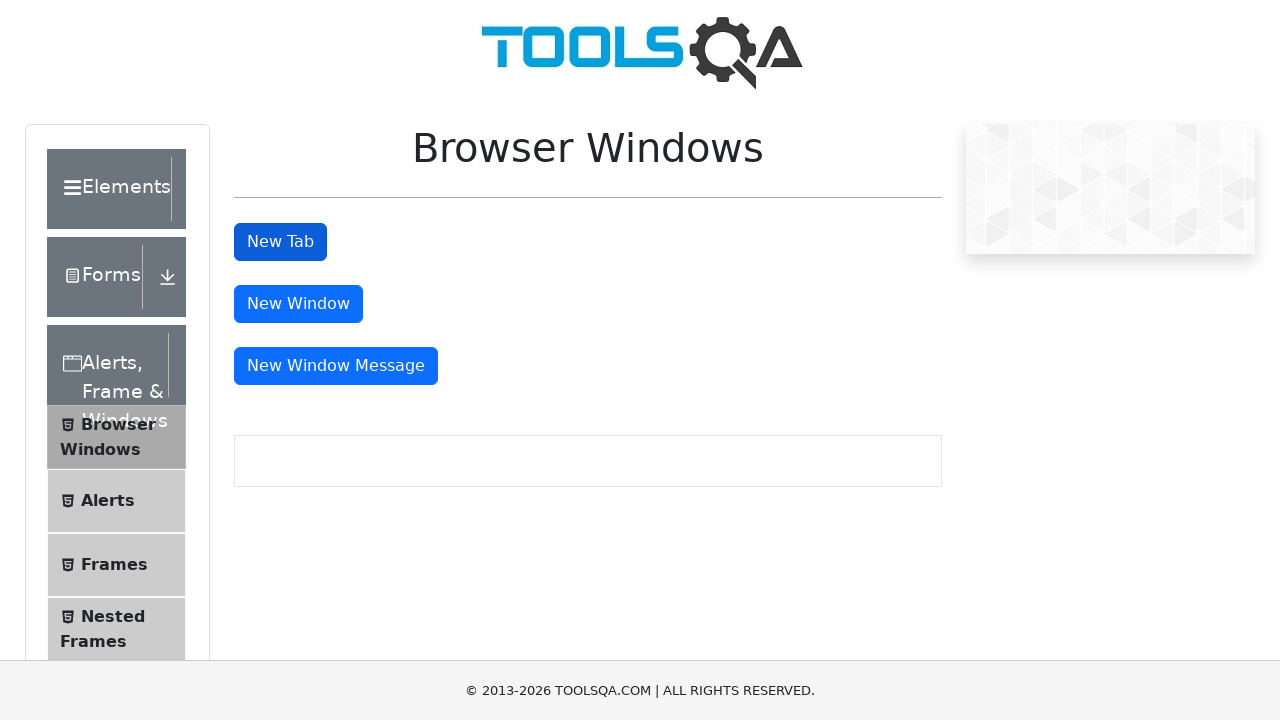

Closed the new tab
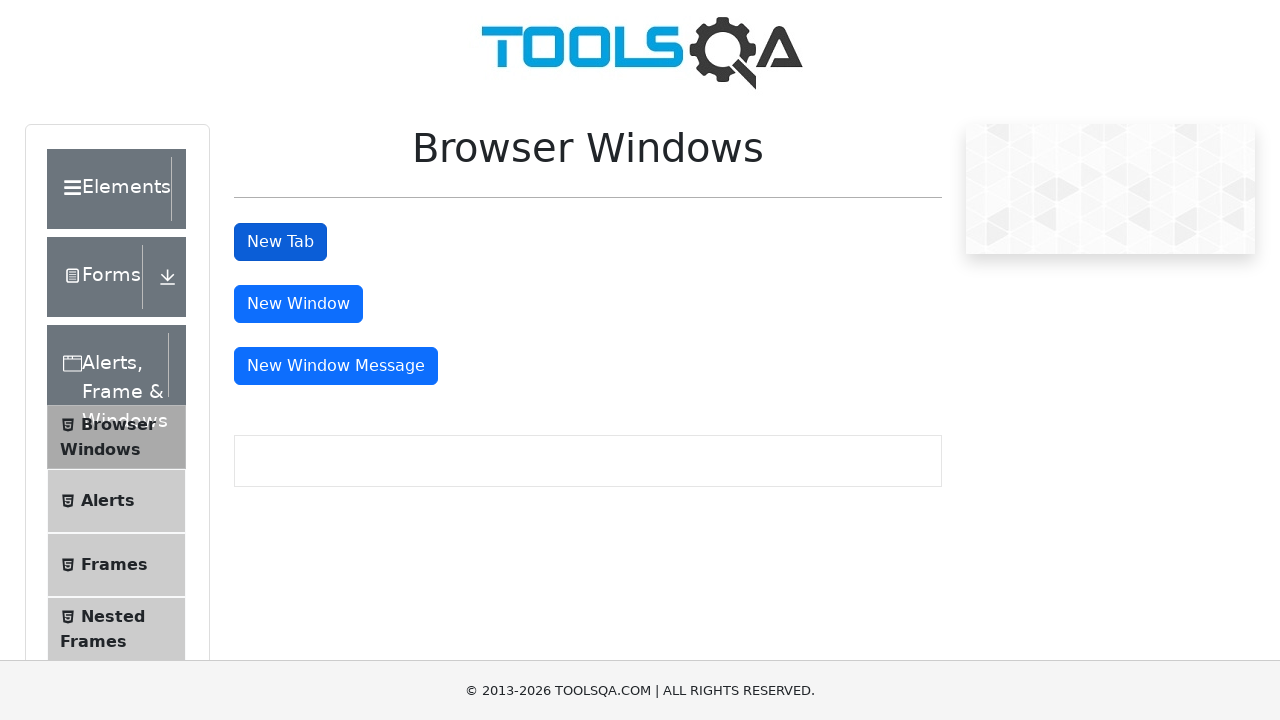

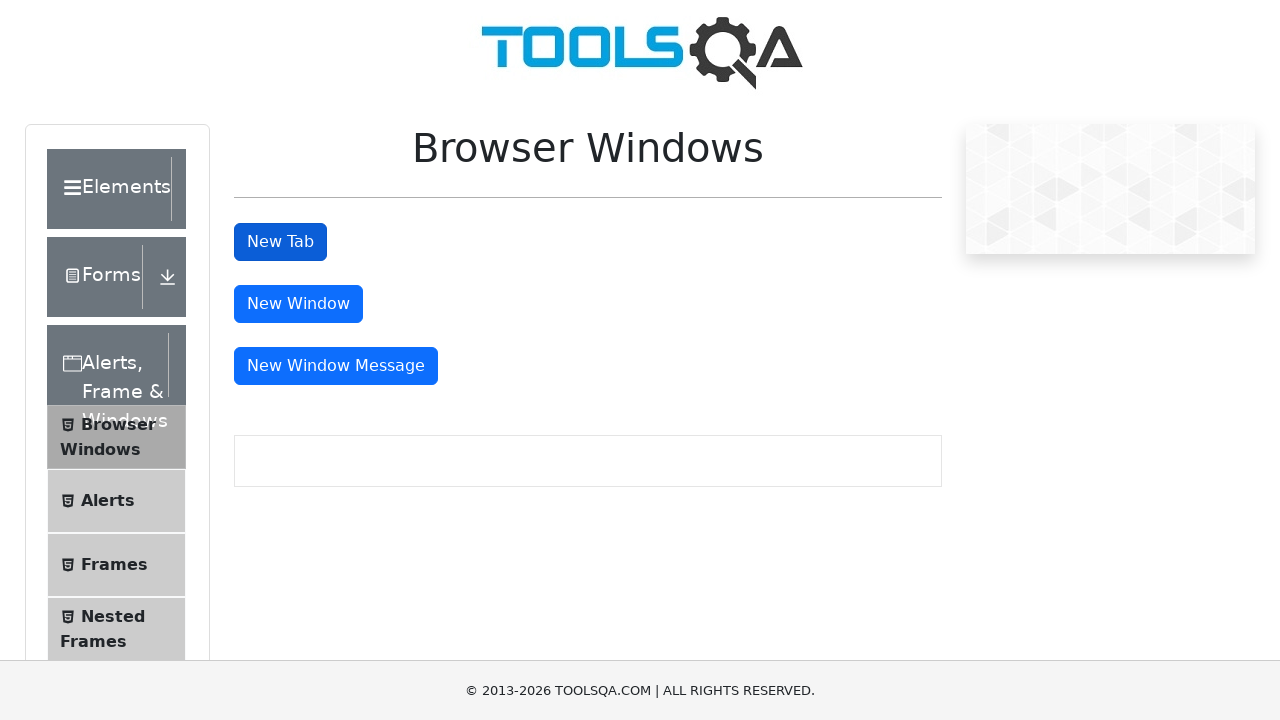